Fills a car rental search form with city location and date range, then submits the search

Starting URL: https://ilcarro.web.app/search

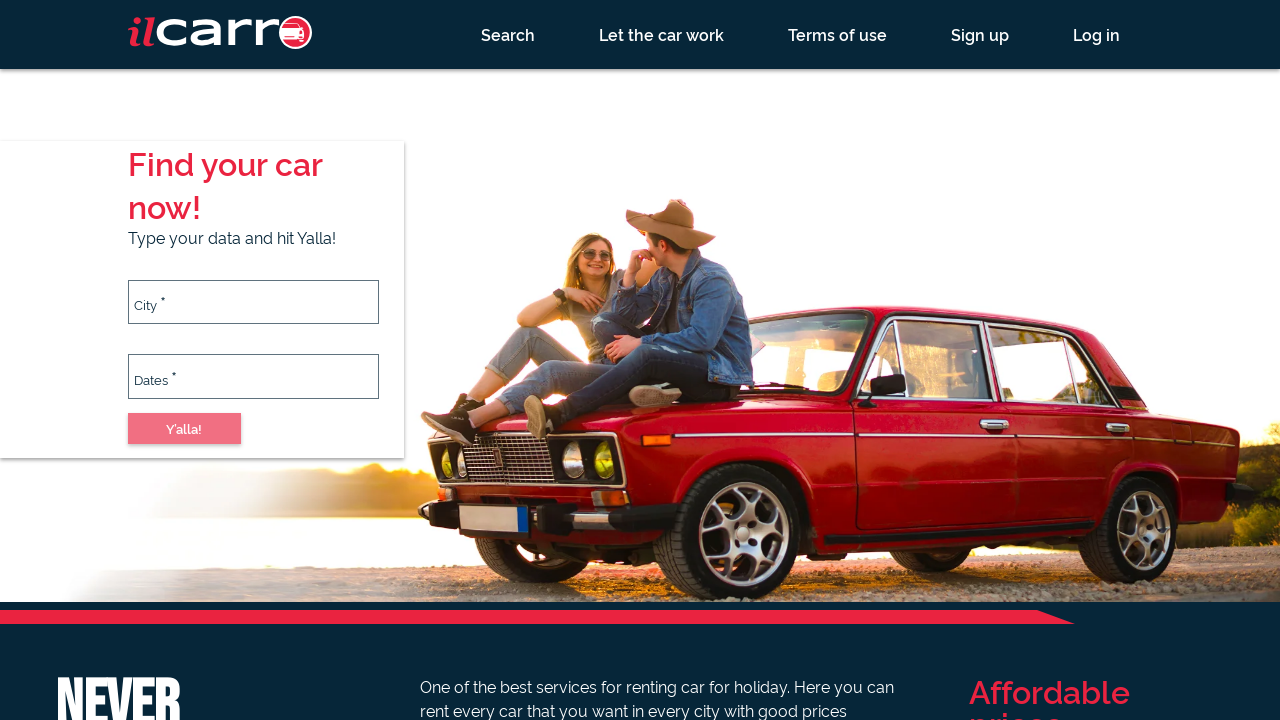

Clicked on city input field at (253, 302) on #city
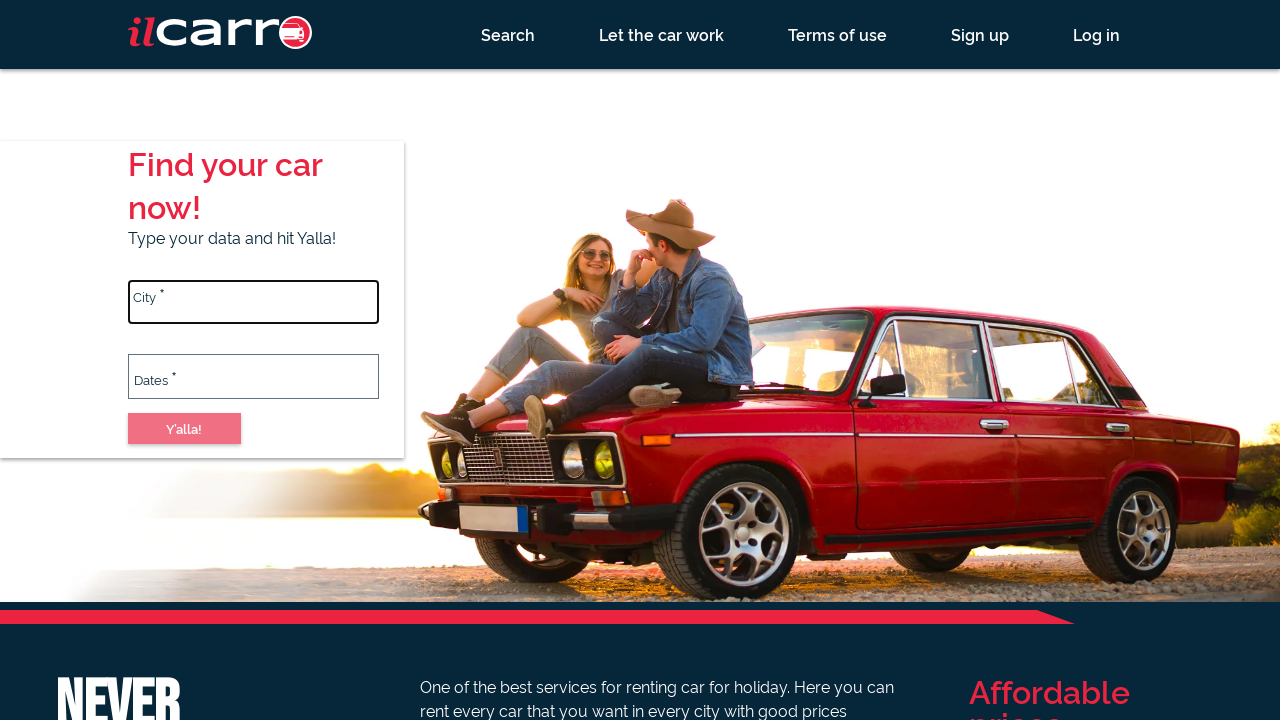

Filled city field with 'Tel Aviv' on #city
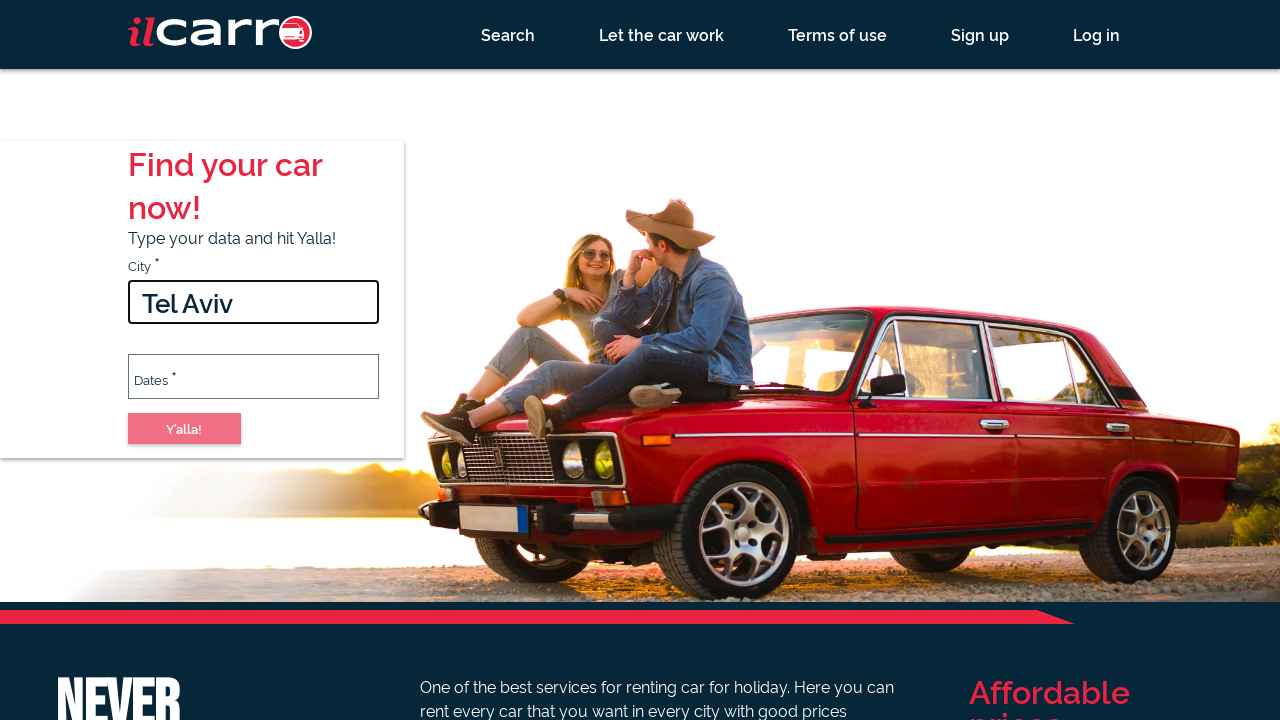

Moved mouse to city dropdown area at (128, 307)
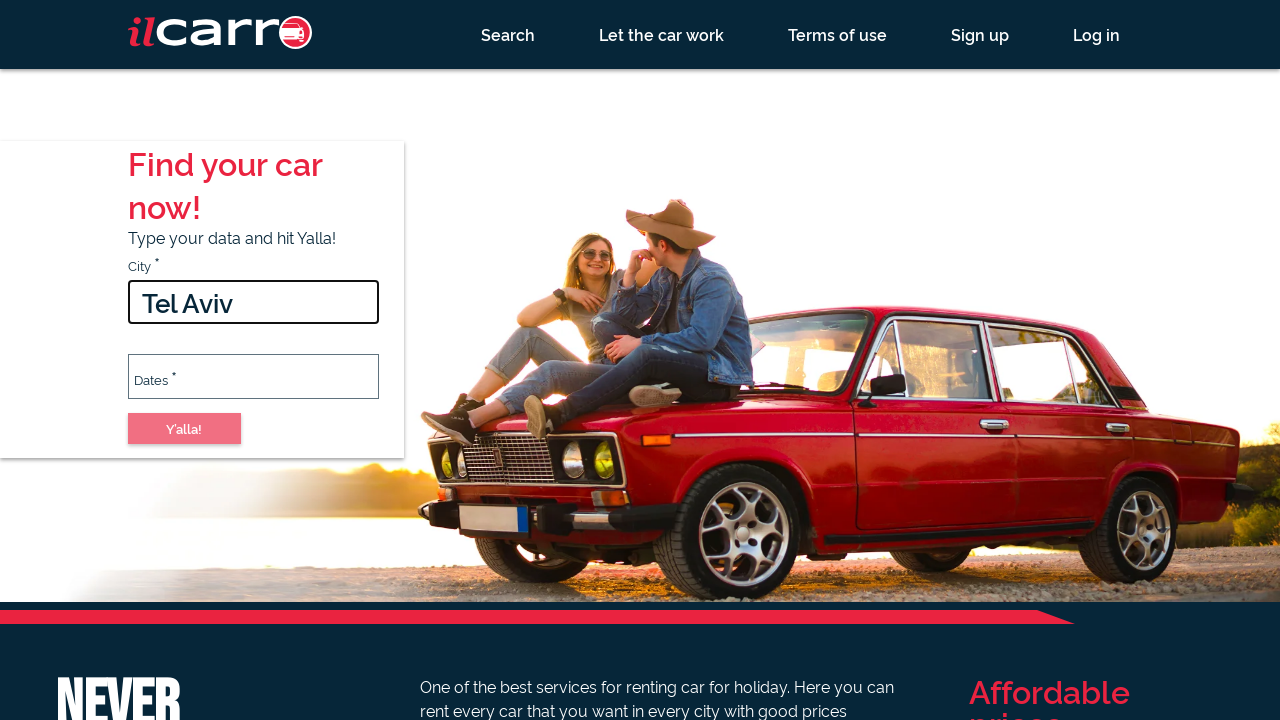

Clicked on city dropdown suggestion to select Tel Aviv at (128, 307)
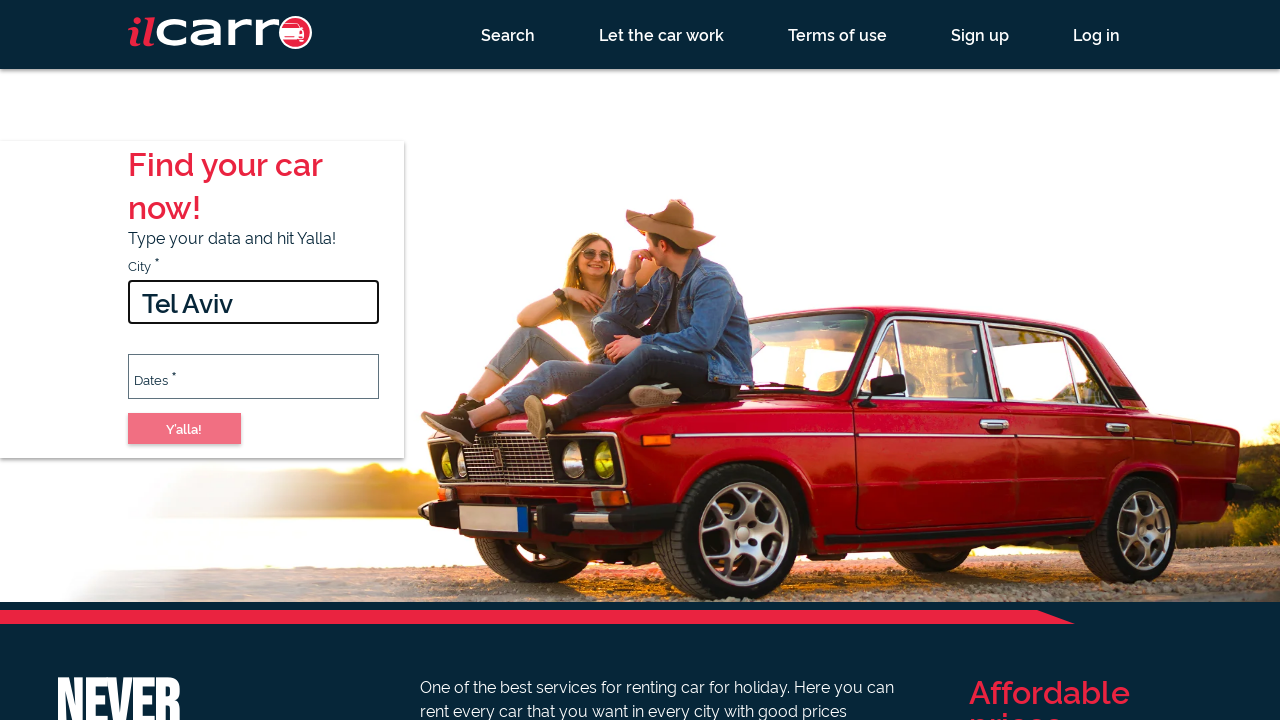

Clicked on dates input field at (253, 376) on #dates
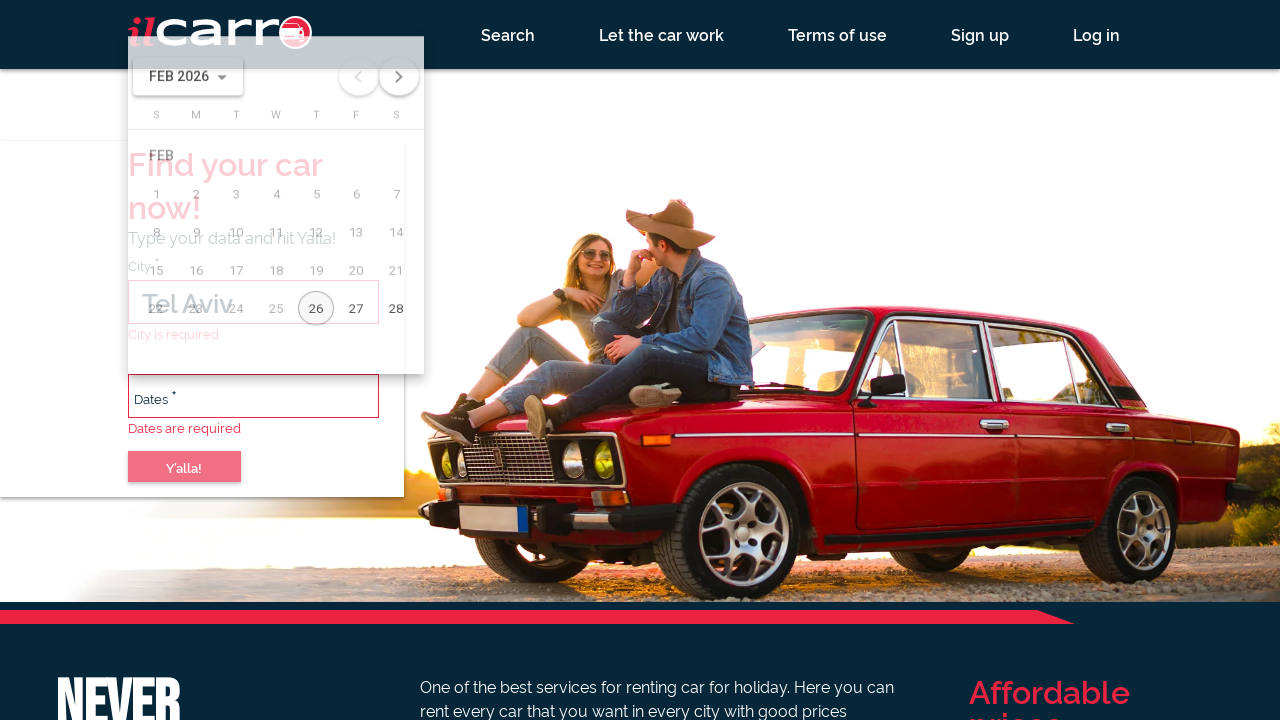

Filled dates field with range '12/25/2024 - 12/30/2024' on #dates
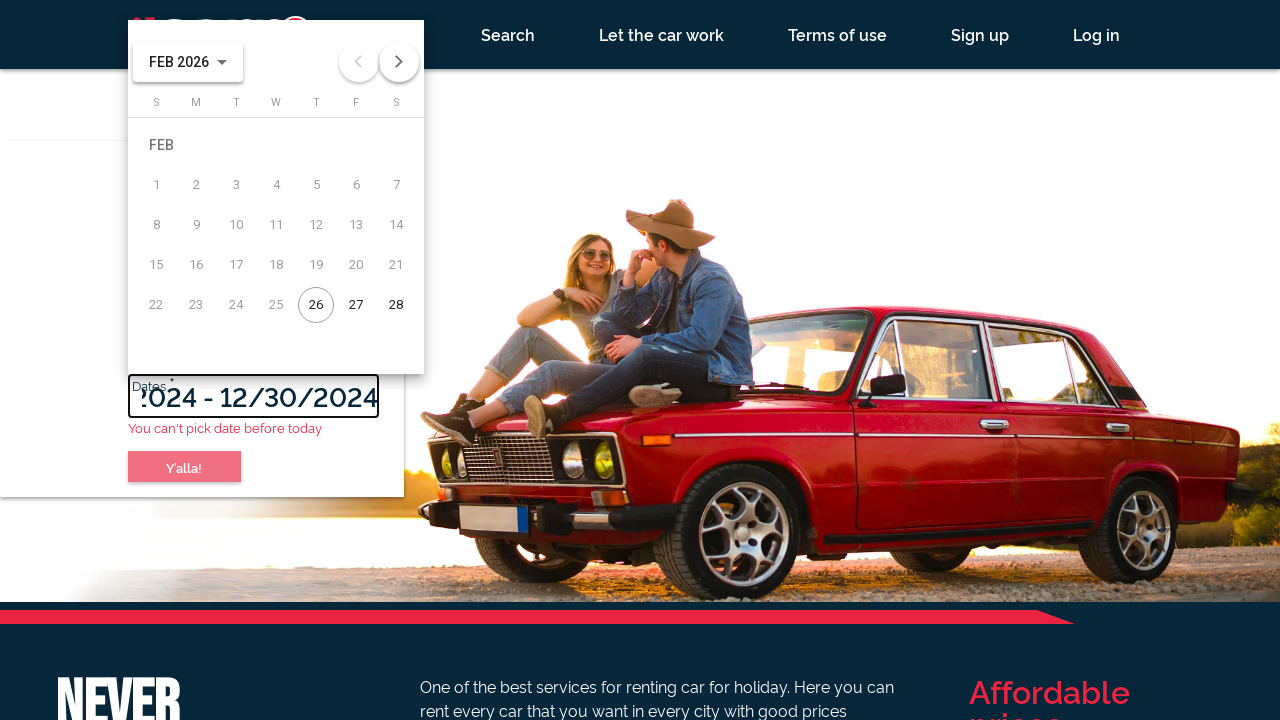

Pressed Enter to submit the search form on #dates
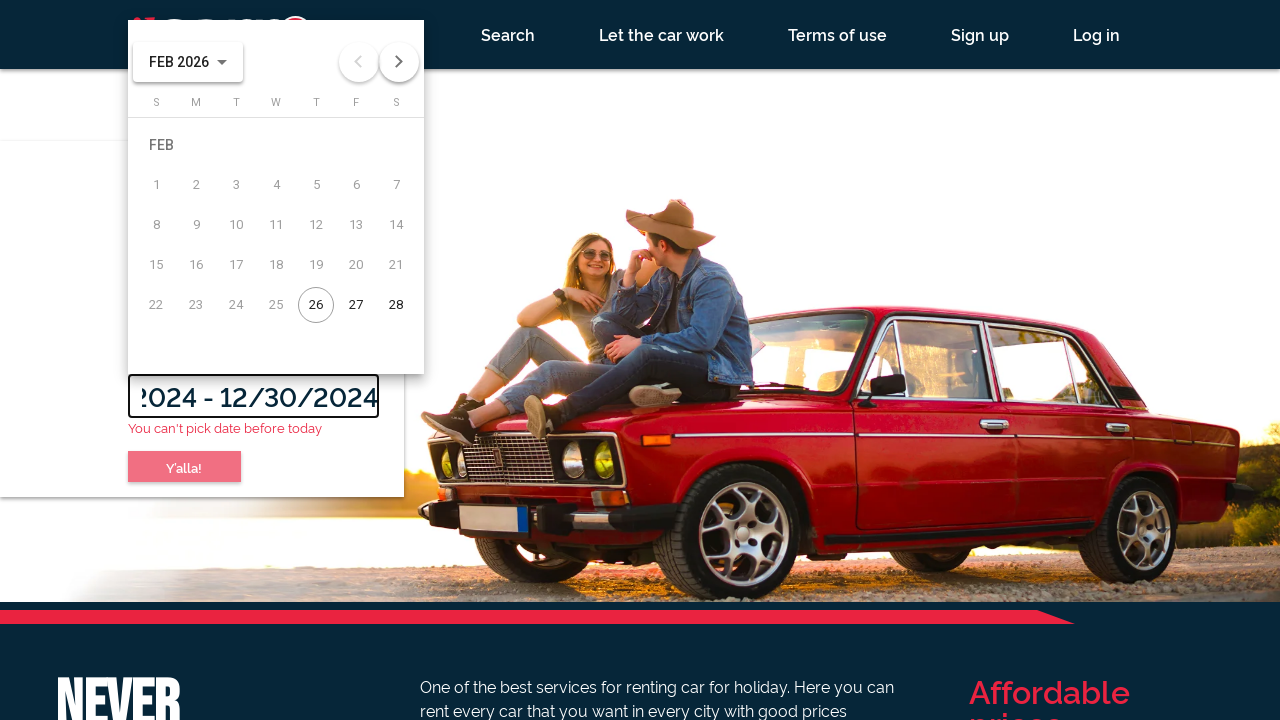

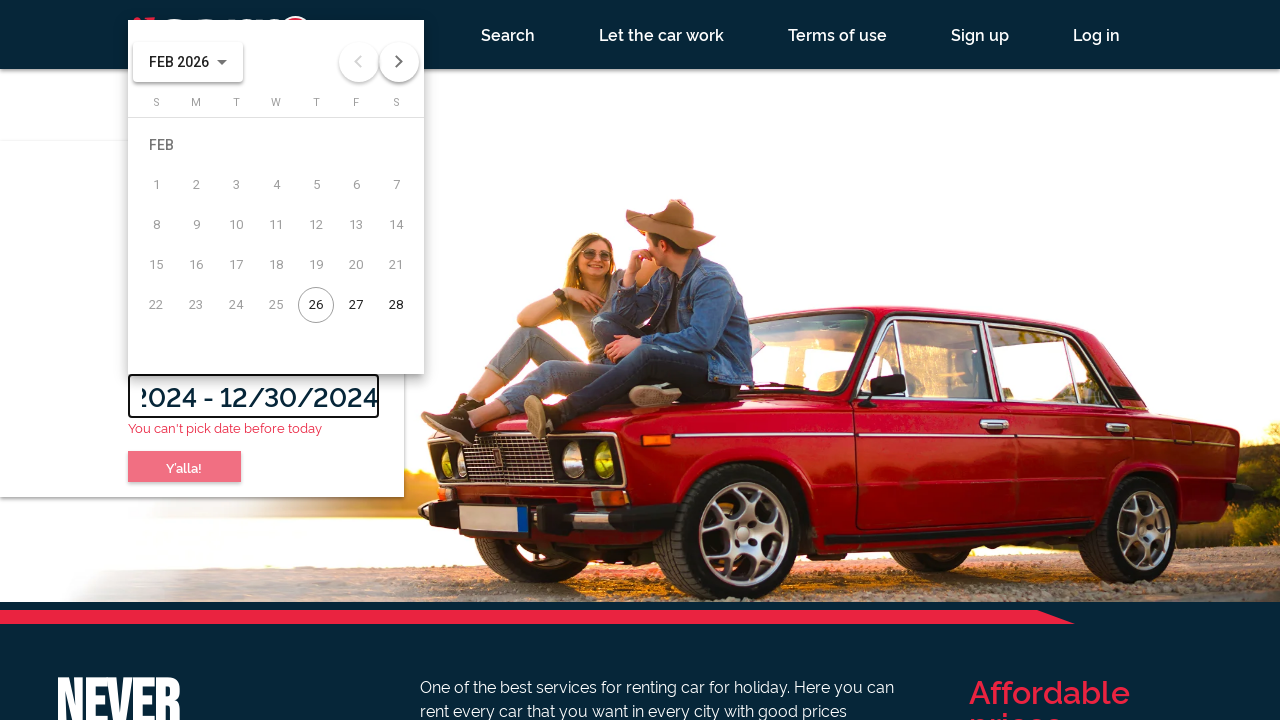